Tests the Models dropdown by clicking it to reveal dropdown items

Starting URL: https://bhaskarab7.github.io/KiaCars/Kia_Home.html

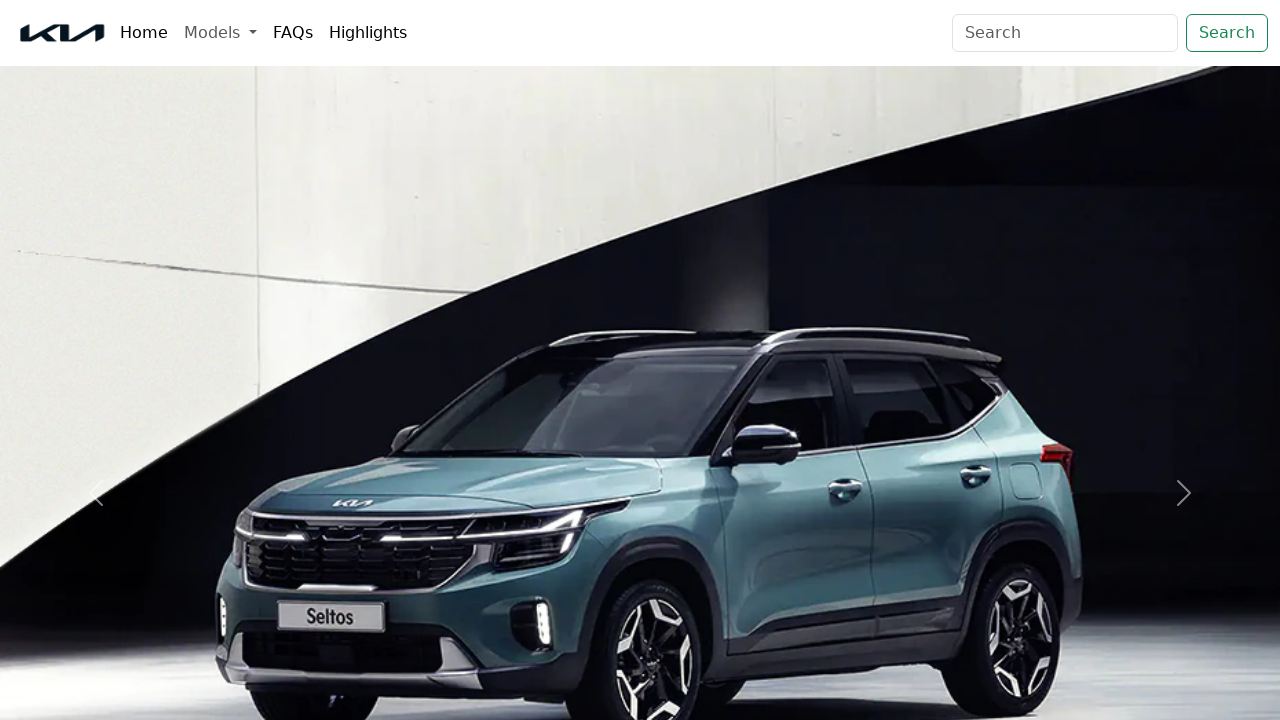

Clicked on Models dropdown link at (221, 33) on text='Models'
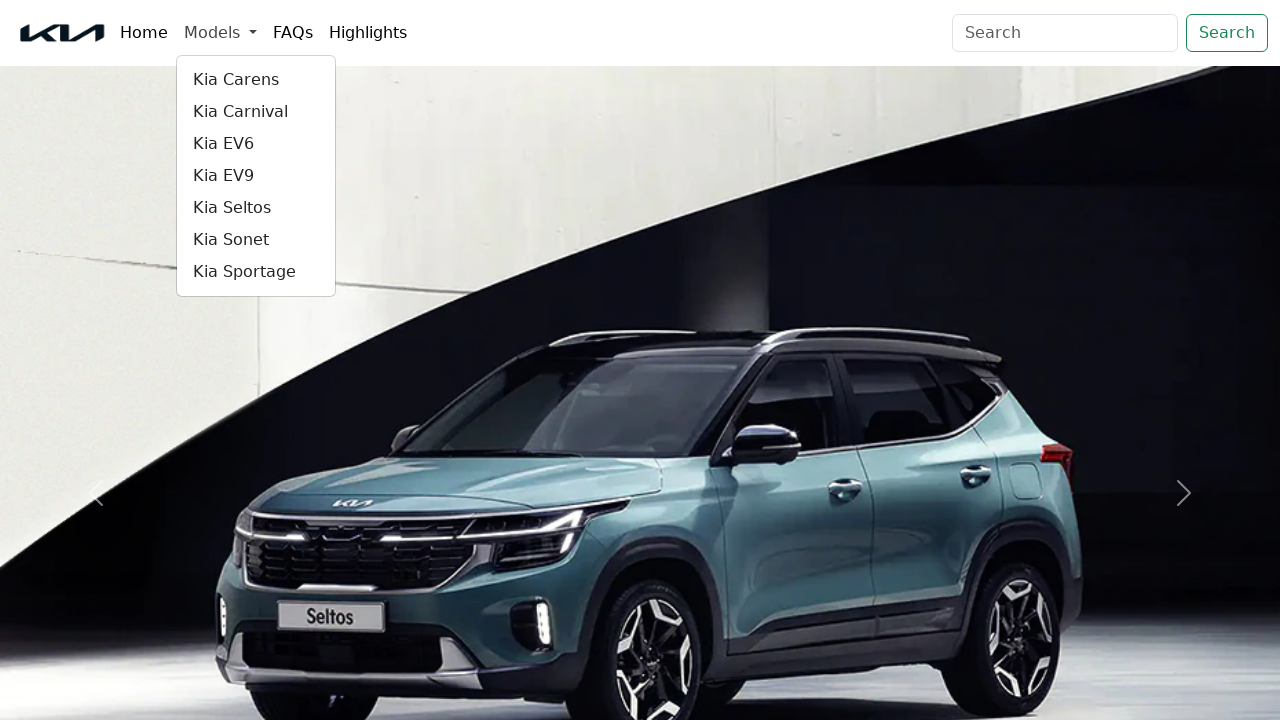

Dropdown items loaded and became visible
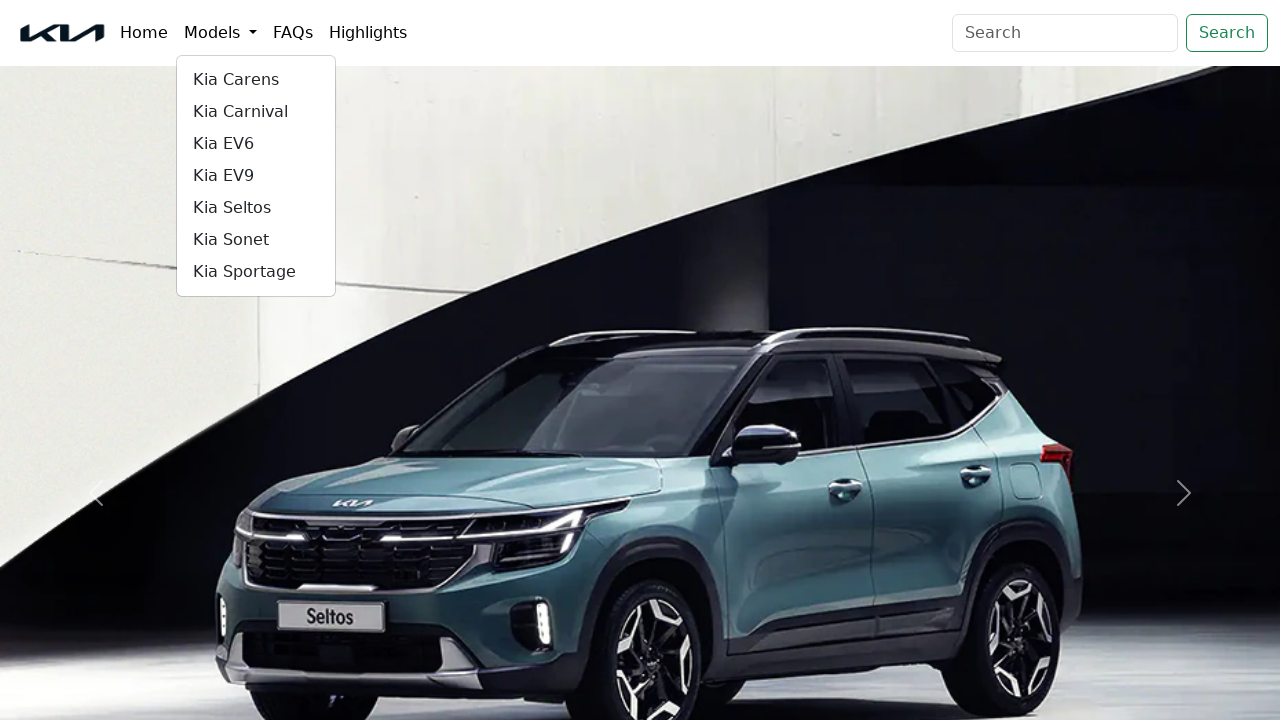

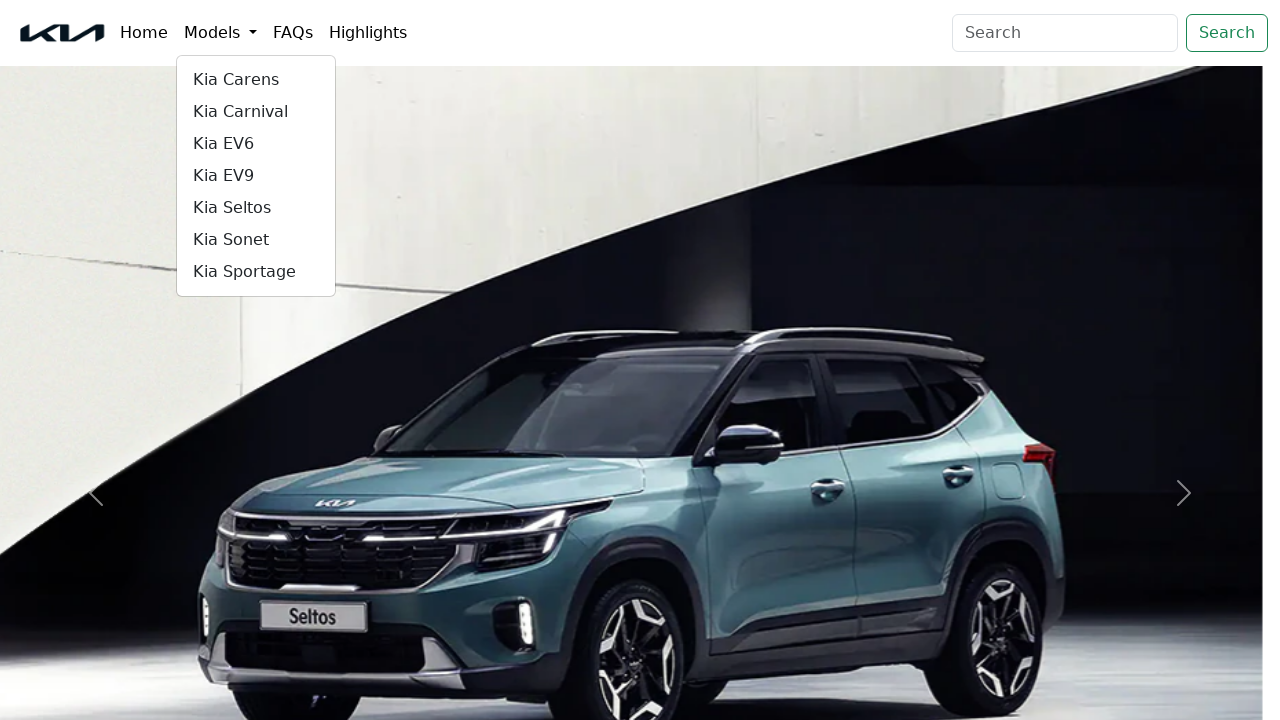